Tests multiple window handling by clicking a link that opens a new window and verifying the new window's content

Starting URL: https://the-internet.herokuapp.com/

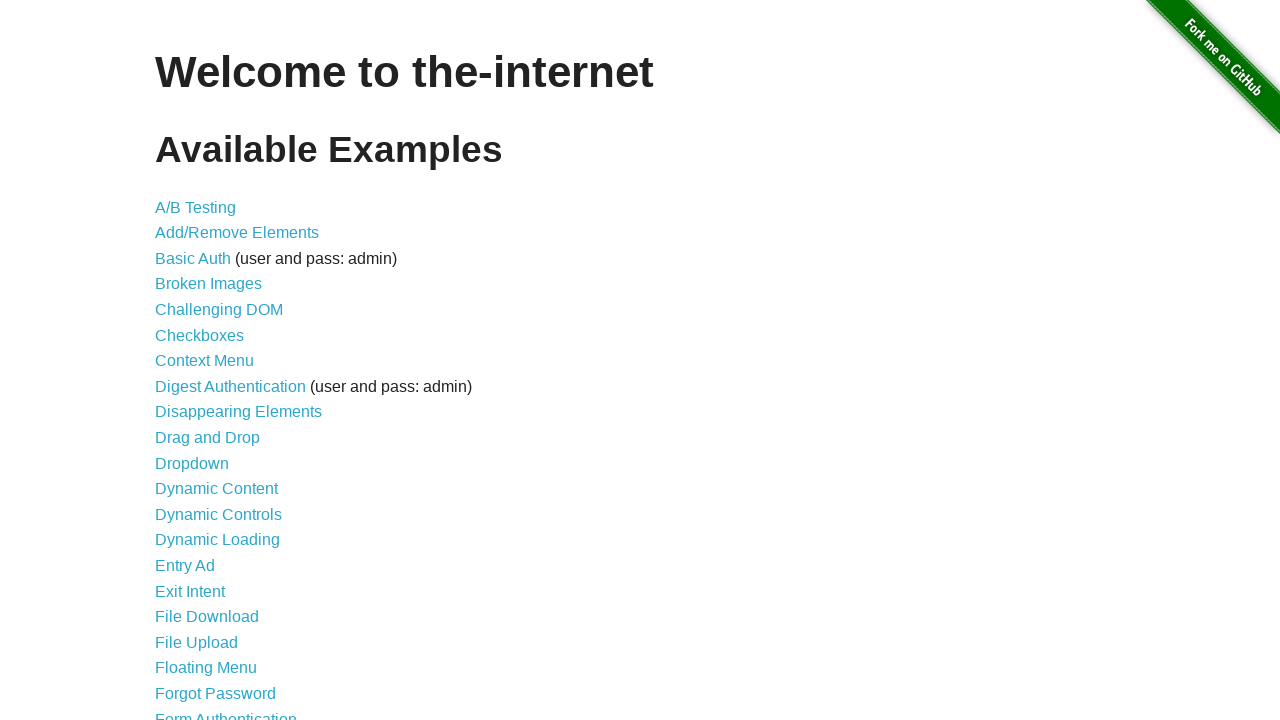

Clicked on Multiple Windows link at (218, 369) on a[href='/windows']
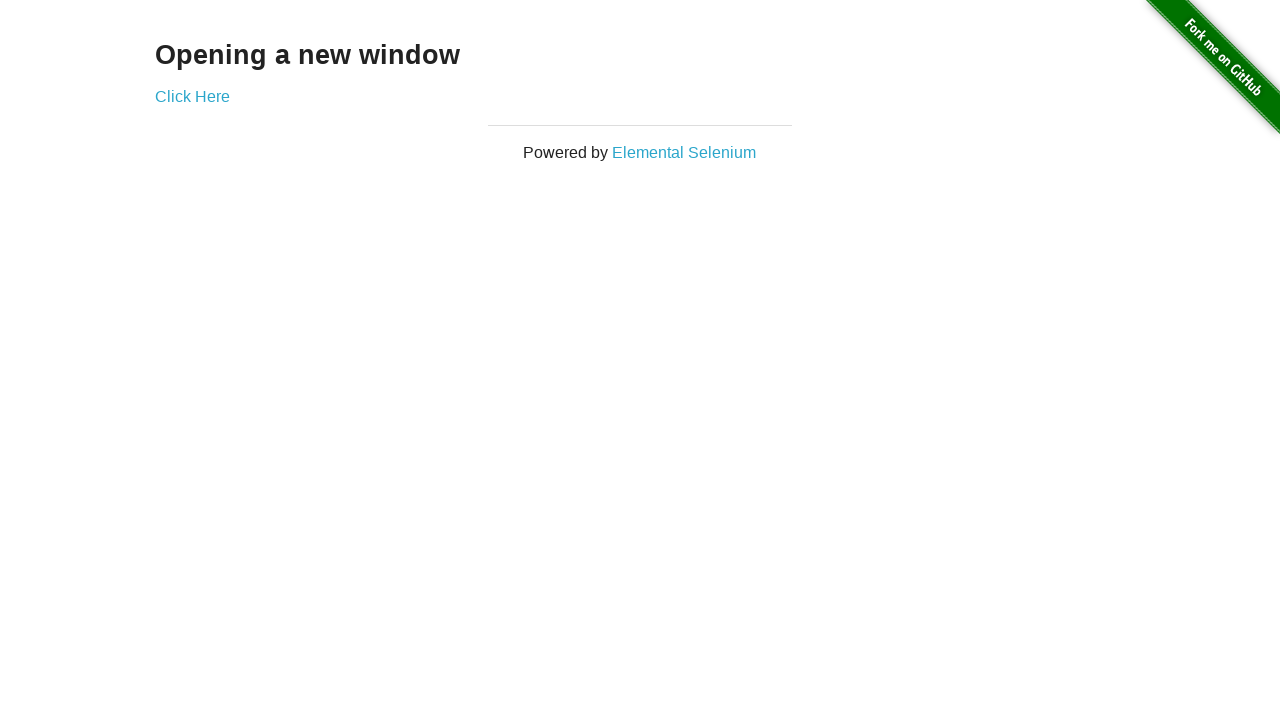

Multiple Windows page loaded and new window link appeared
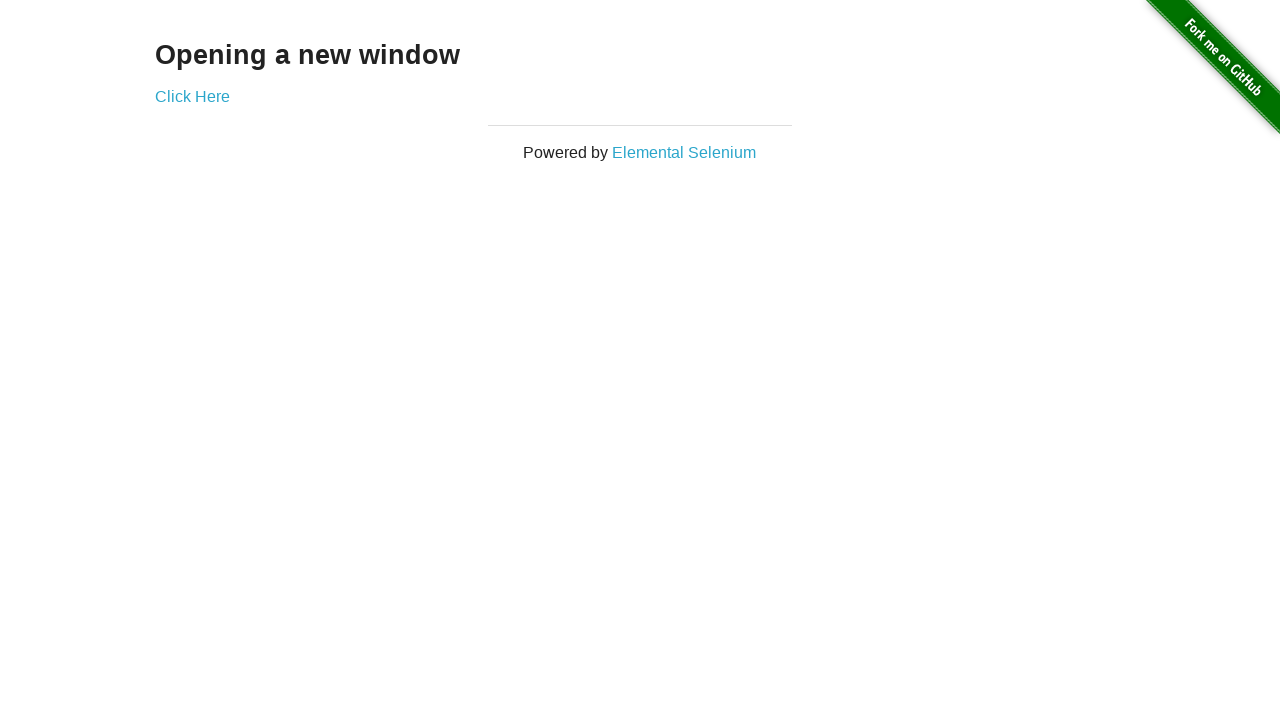

Clicked on link to open new window at (192, 96) on a[href='/windows/new']
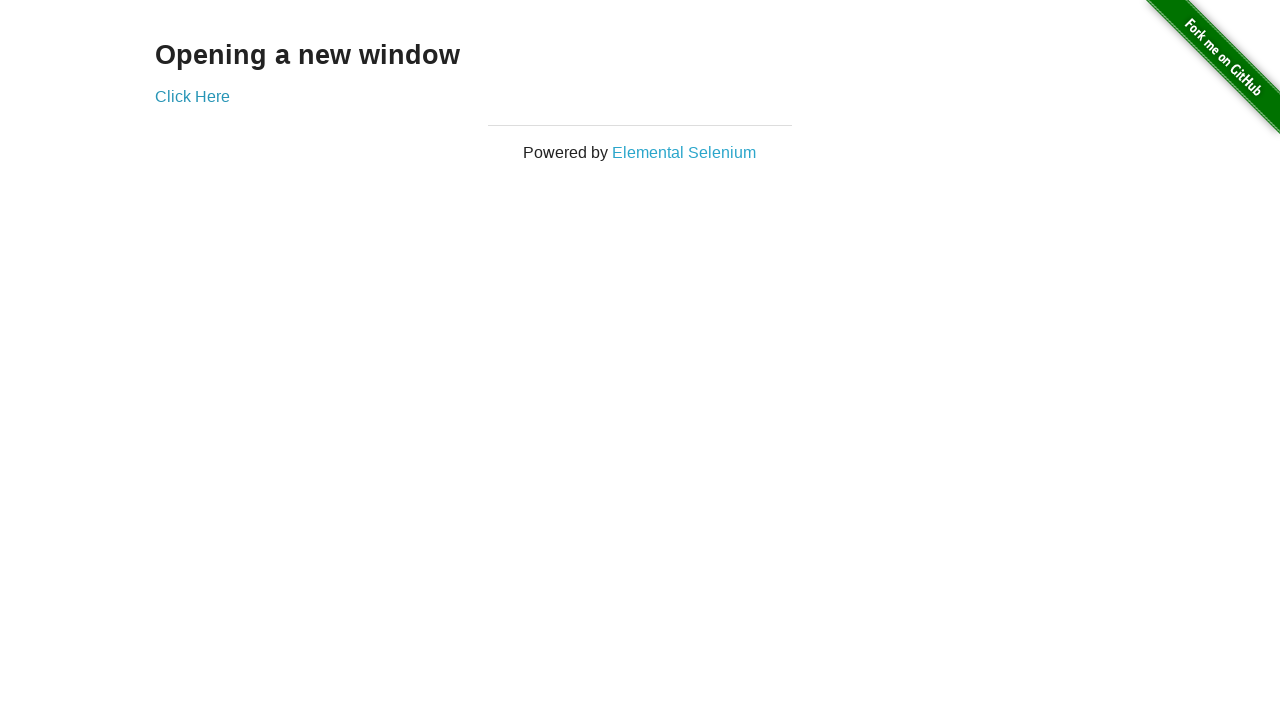

New window opened and finished loading
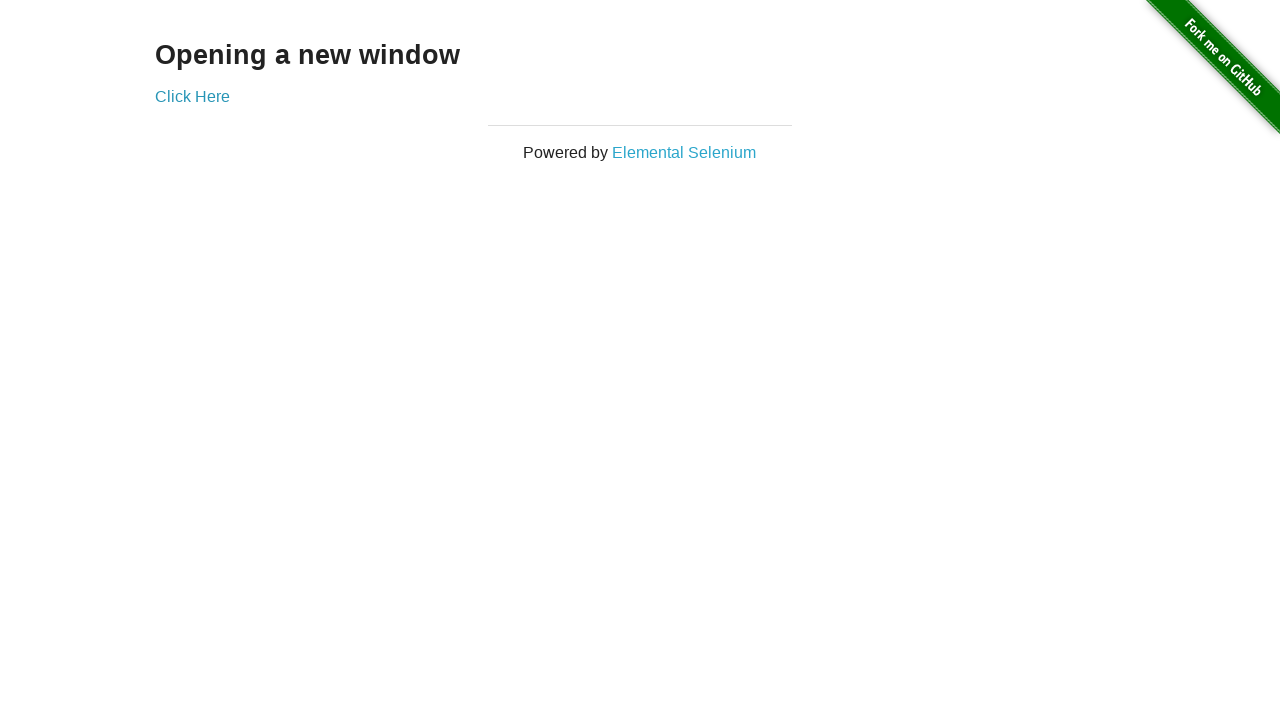

Verified new window has title 'New Window'
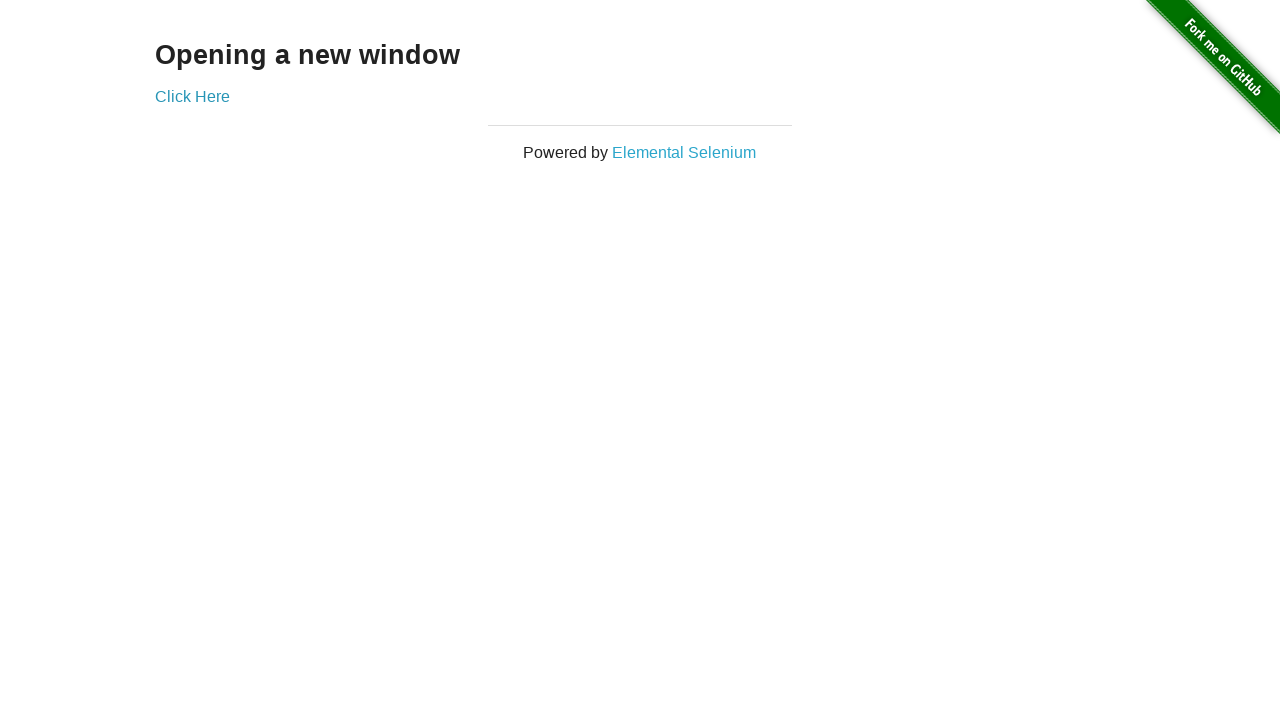

Verified 'New Window' text is visible in new window
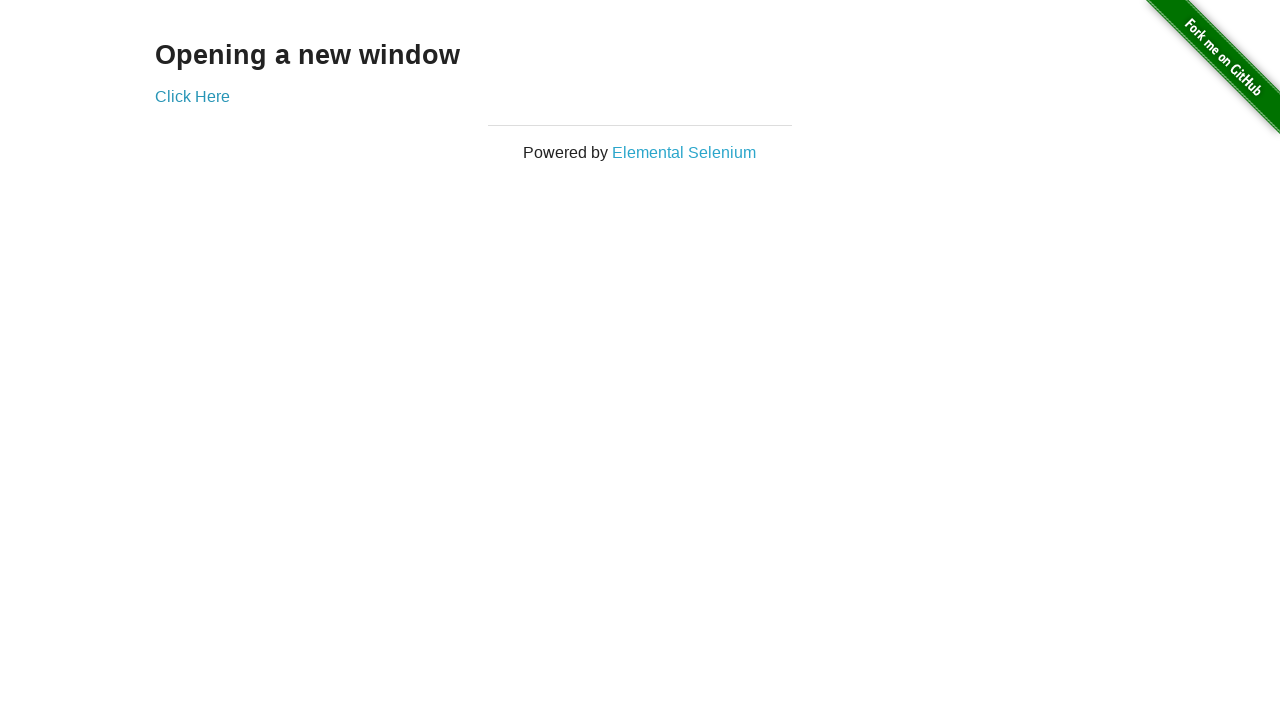

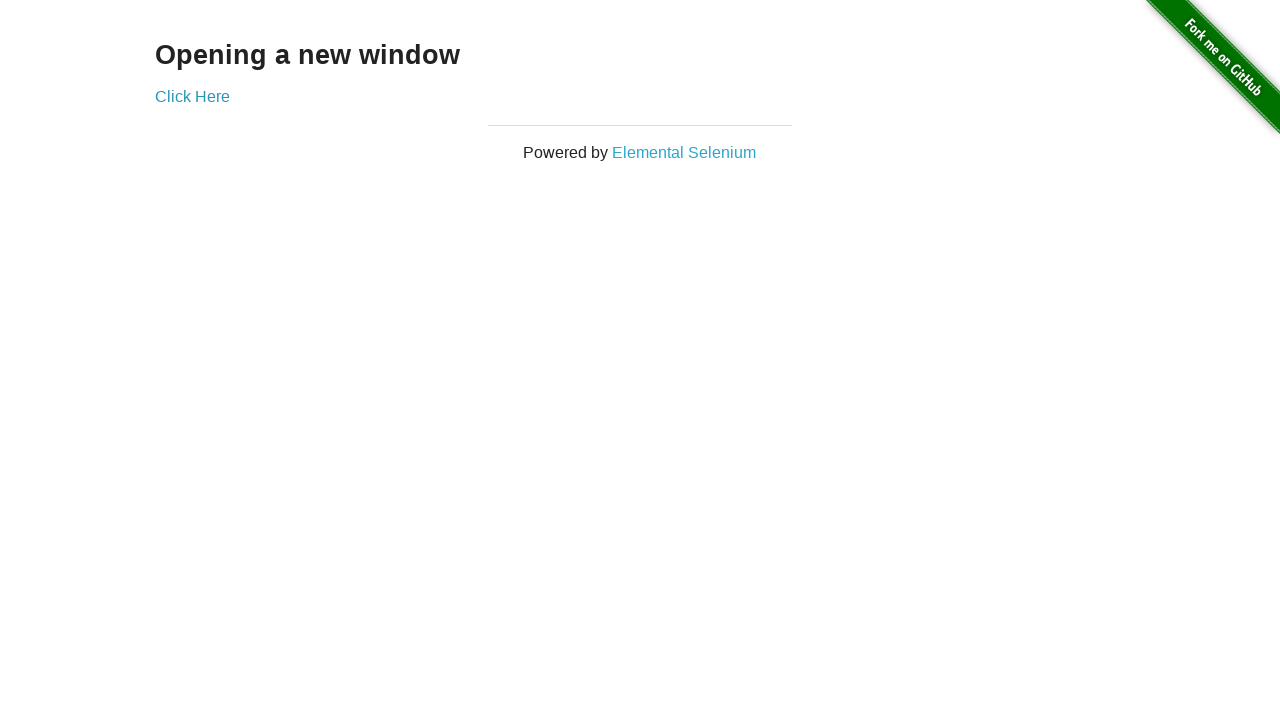